Tests click-and-hold functionality by clicking and holding on element 'A', moving to element 'B', and then releasing the mouse button

Starting URL: https://selenium08.blogspot.com/2020/01/click-and-hold.html

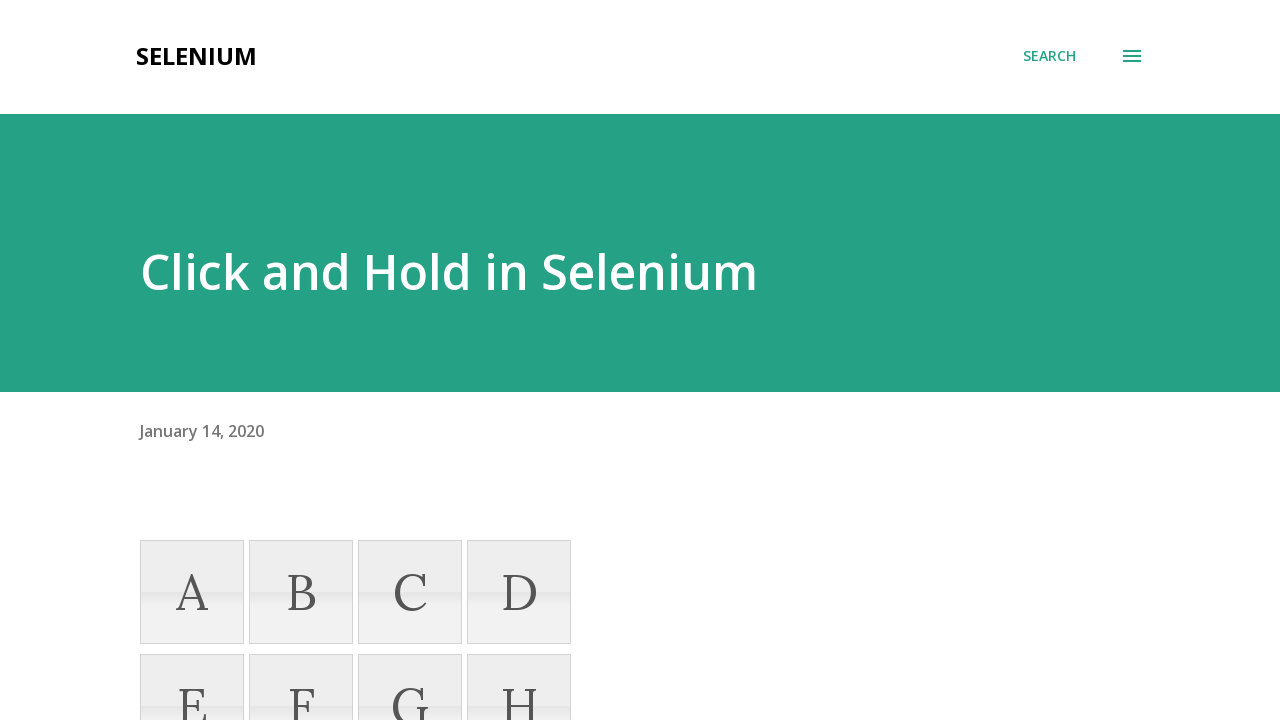

Located element A
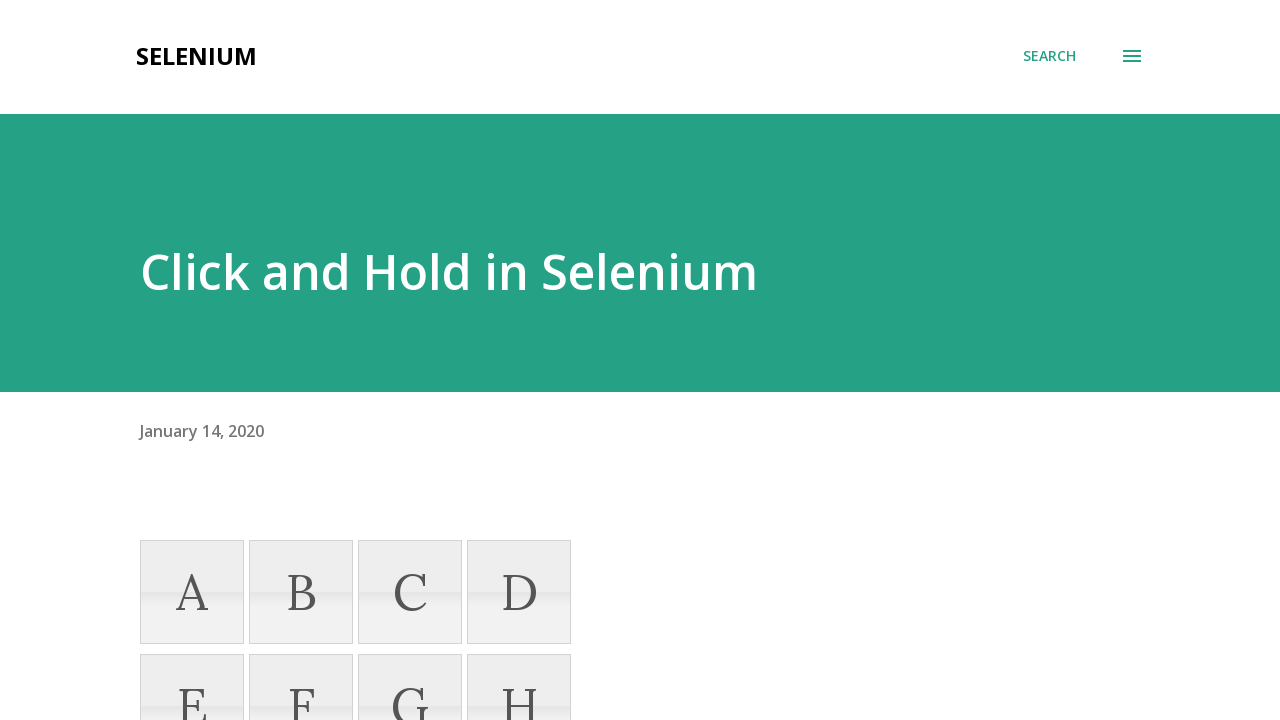

Located element B
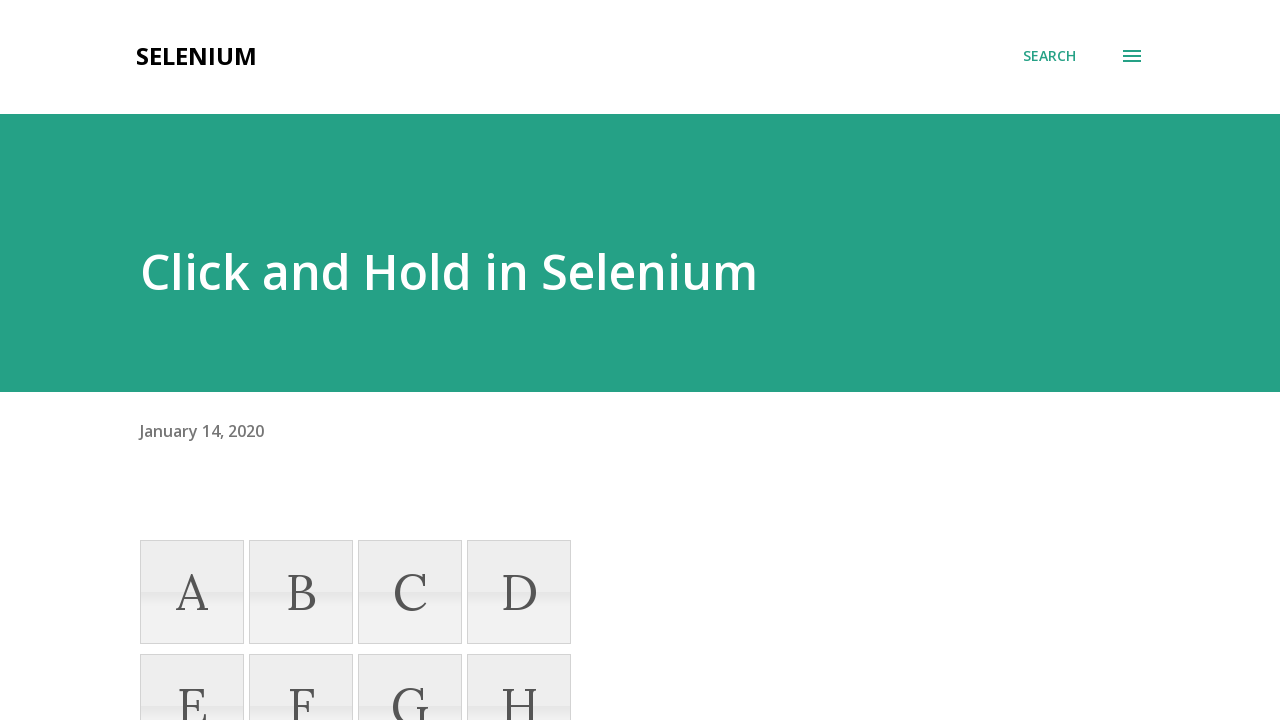

Moved mouse to center of element A at (192, 592)
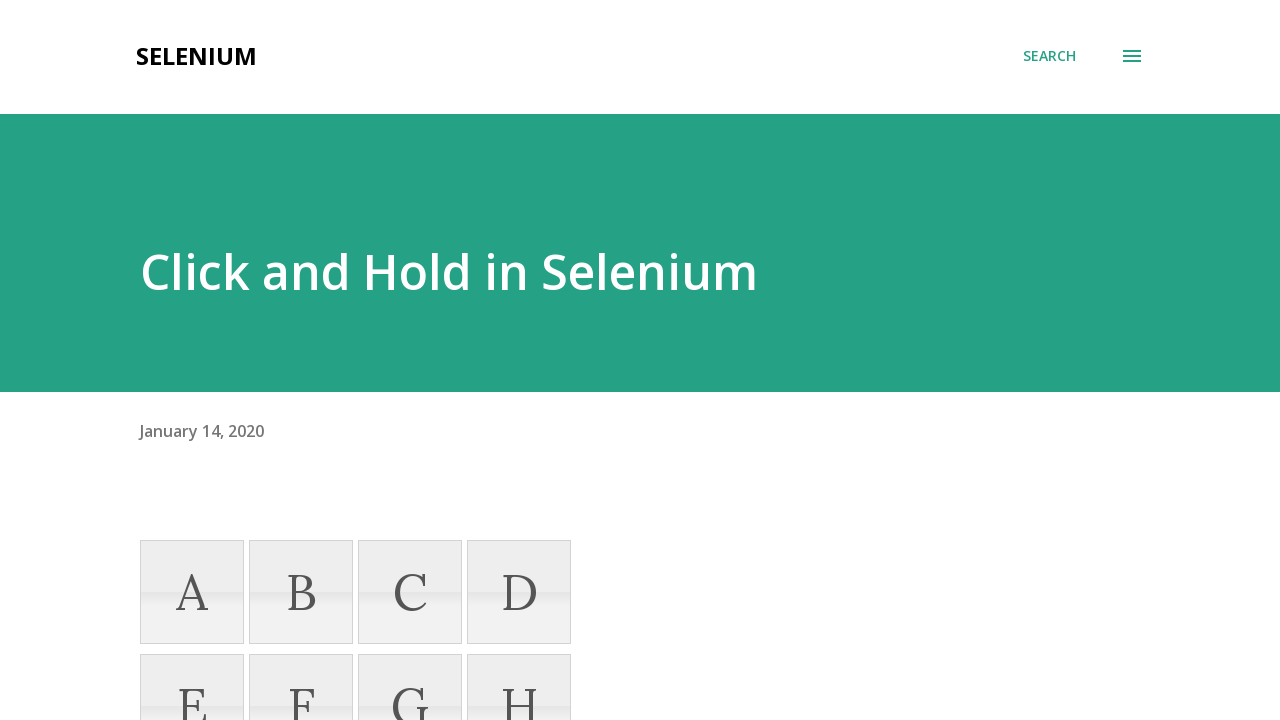

Pressed and held mouse button down on element A at (192, 592)
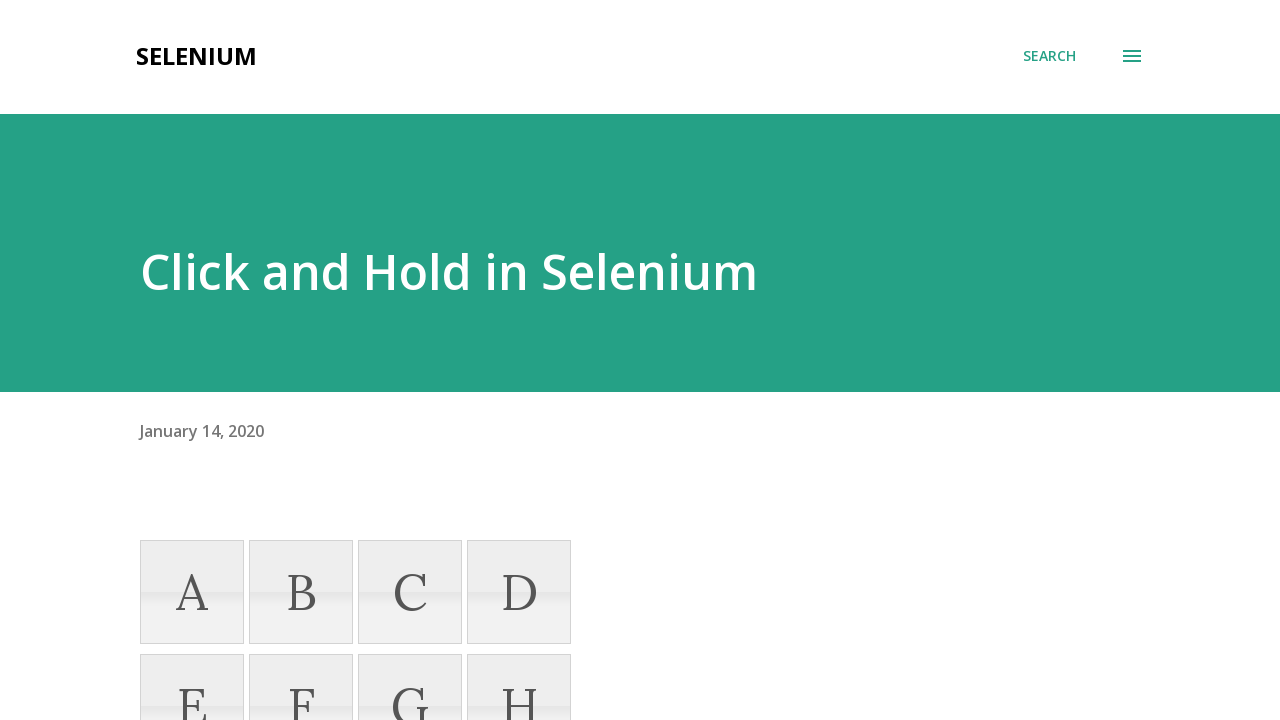

Dragged mouse to center of element B while holding button at (301, 592)
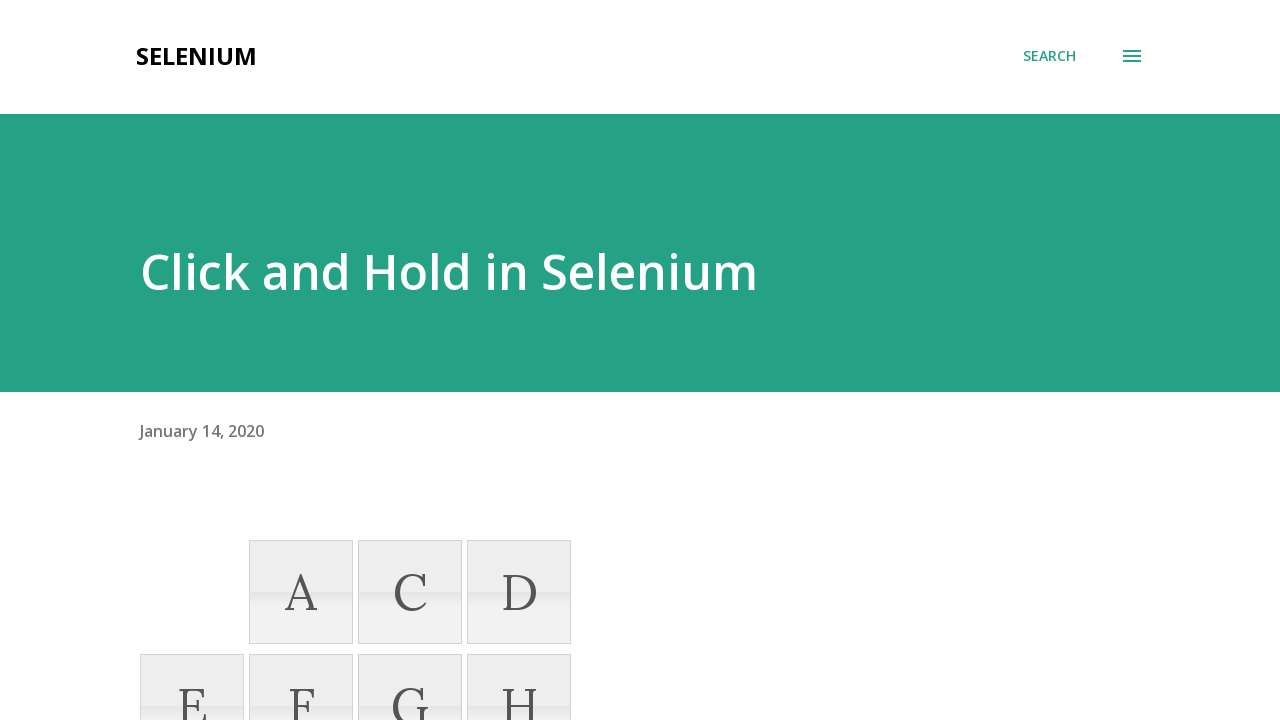

Released mouse button over element B at (301, 592)
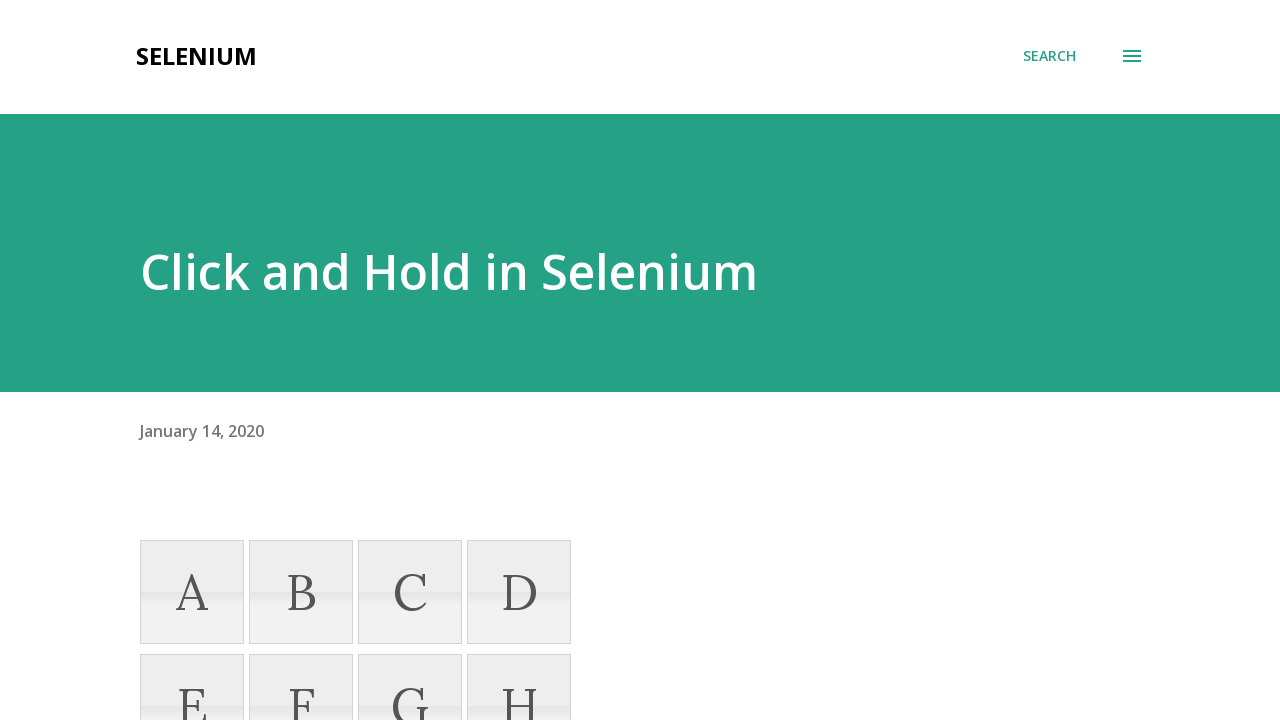

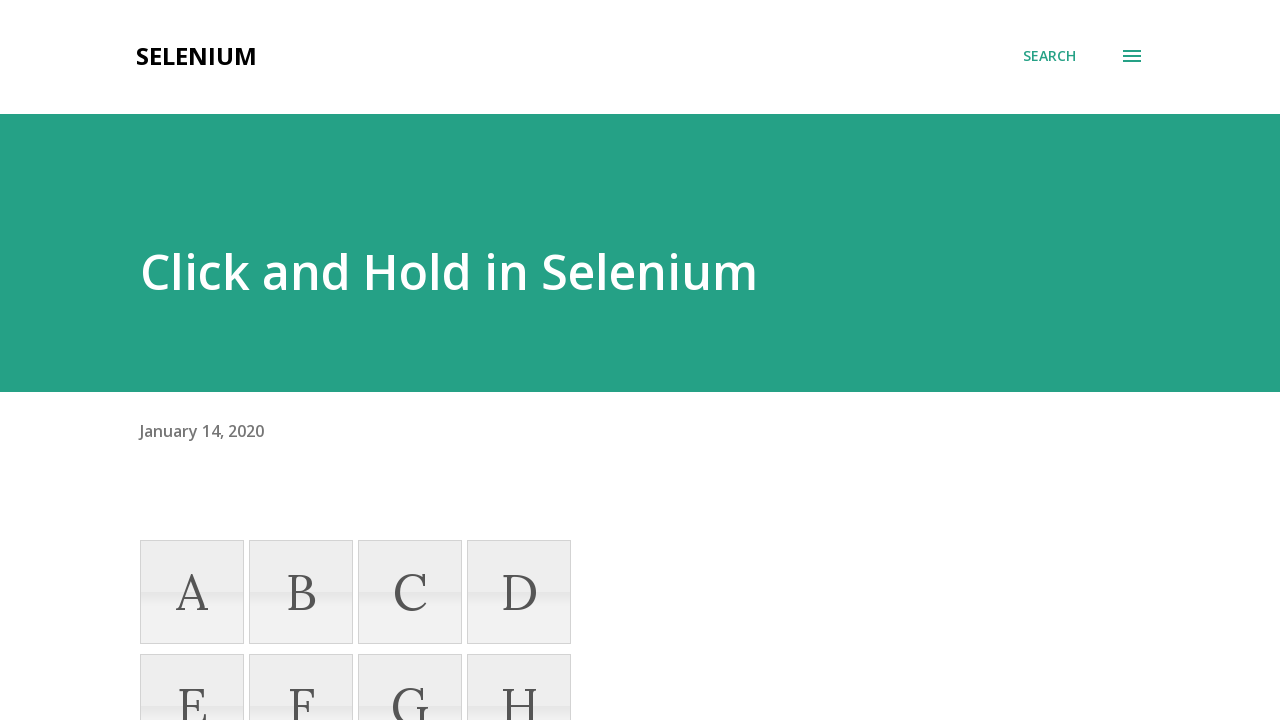